Tests login error handling by entering incorrect credentials and verifying the error message is displayed correctly

Starting URL: https://login1.nextbasecrm.com/

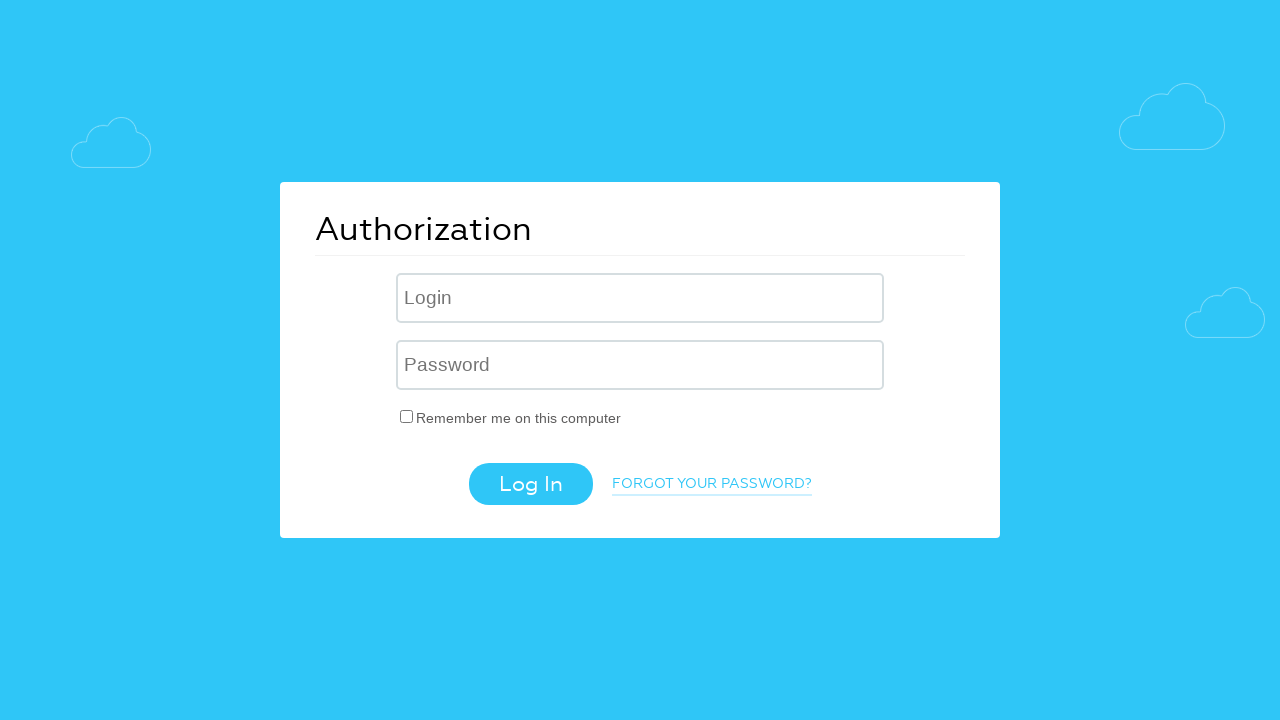

Filled username field with 'incorrect' on .login-inp
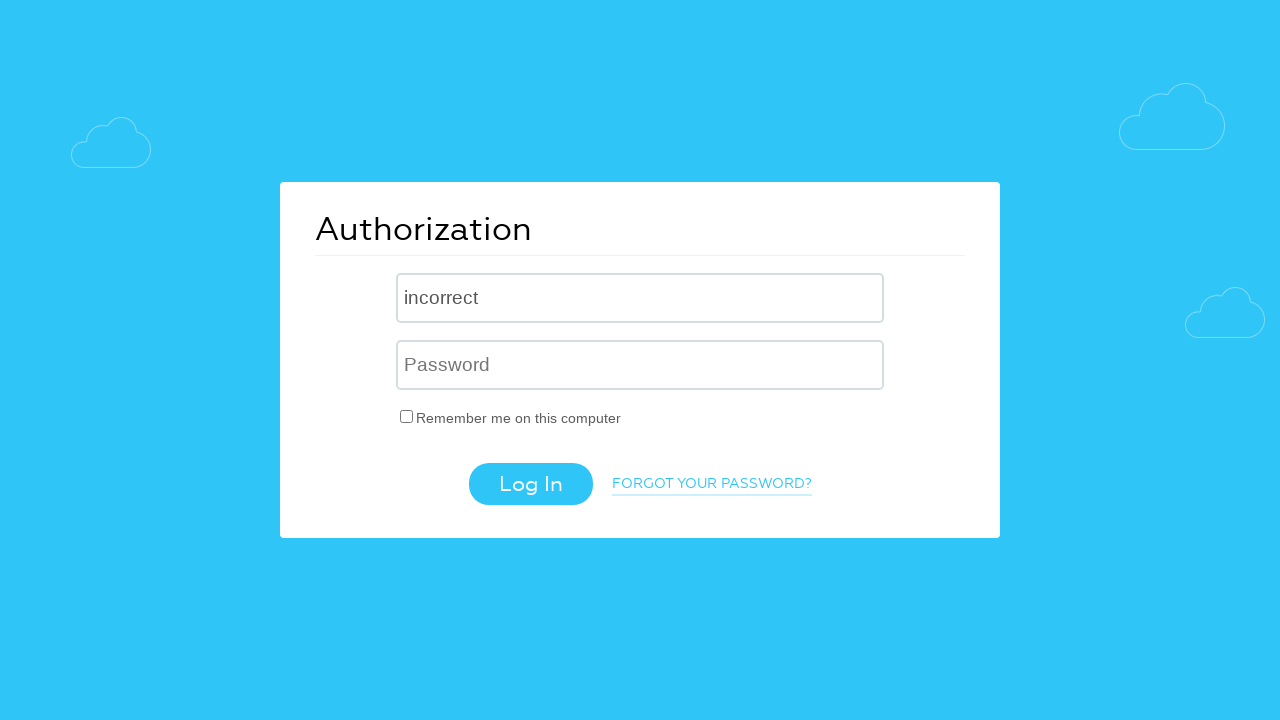

Filled password field with 'incorrect' on input[name='USER_PASSWORD']
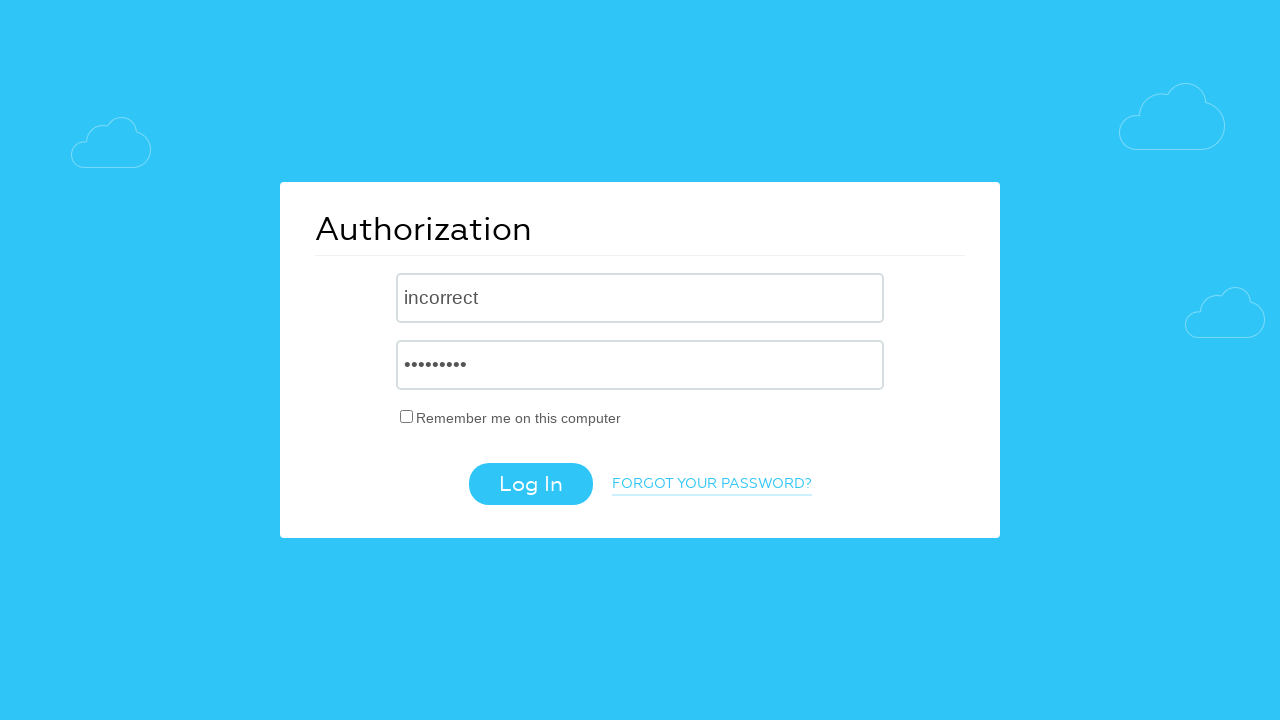

Clicked login button at (530, 484) on .login-btn
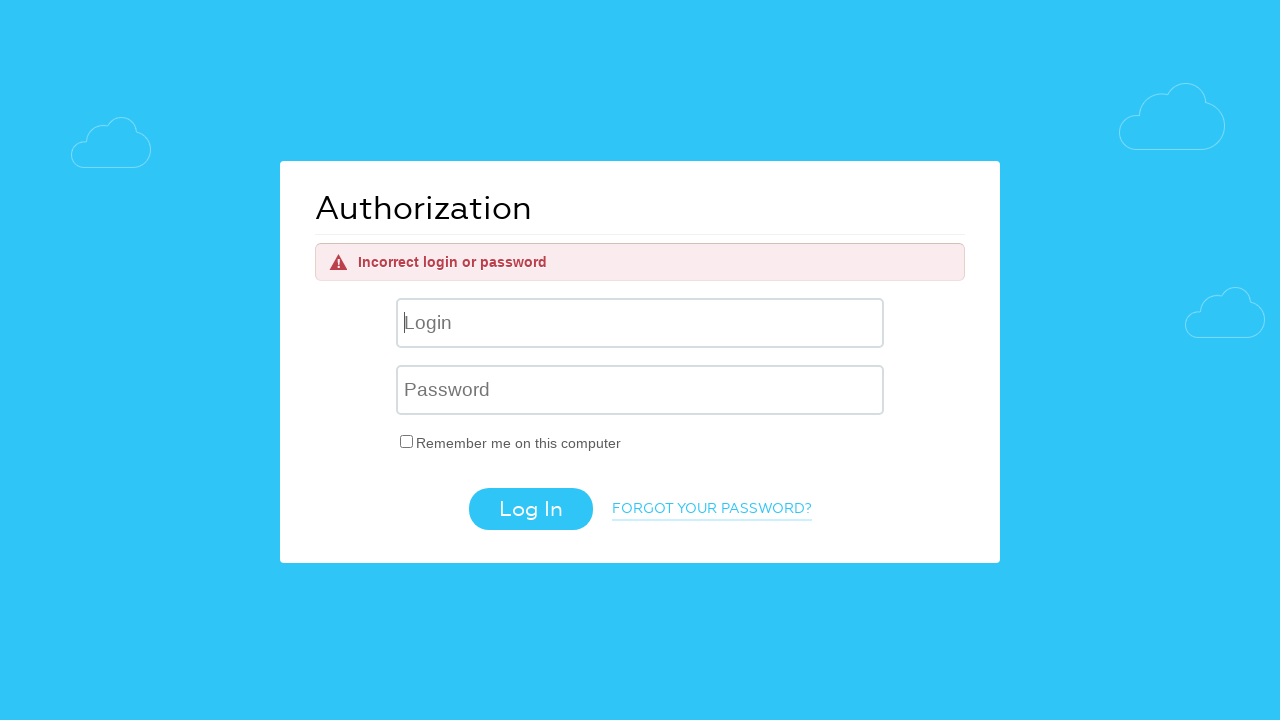

Error message element appeared
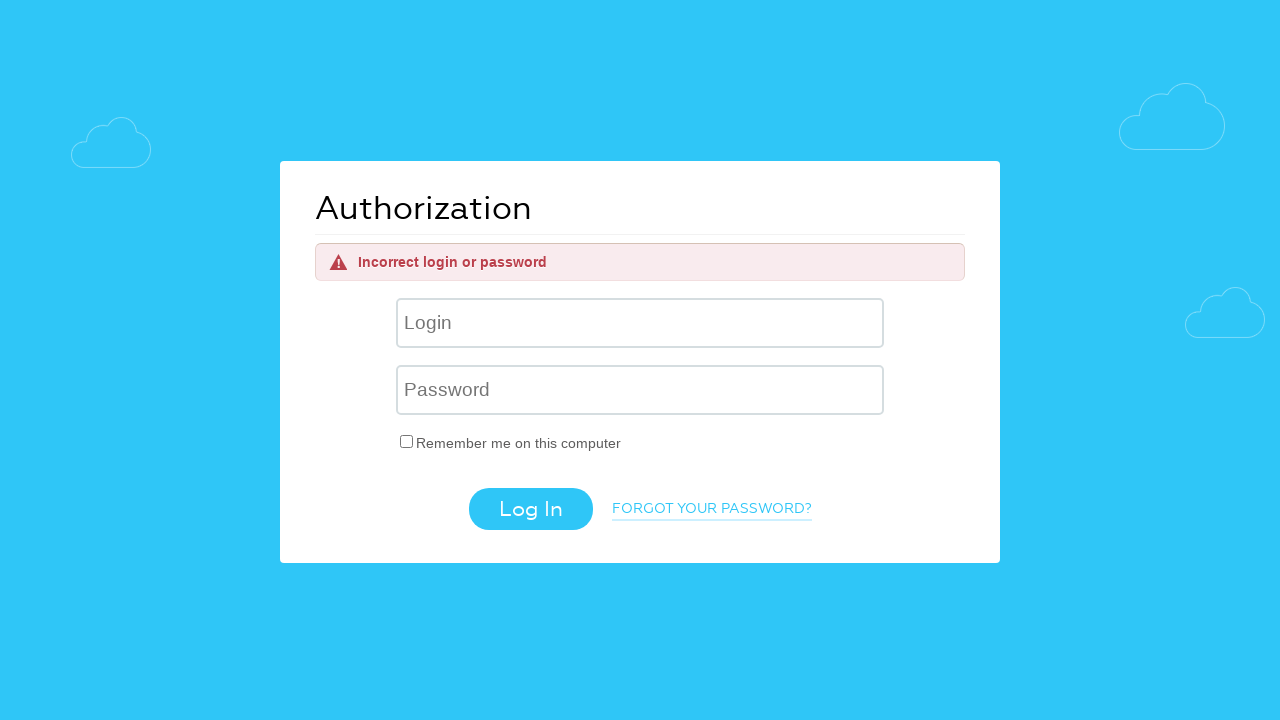

Retrieved error message text content
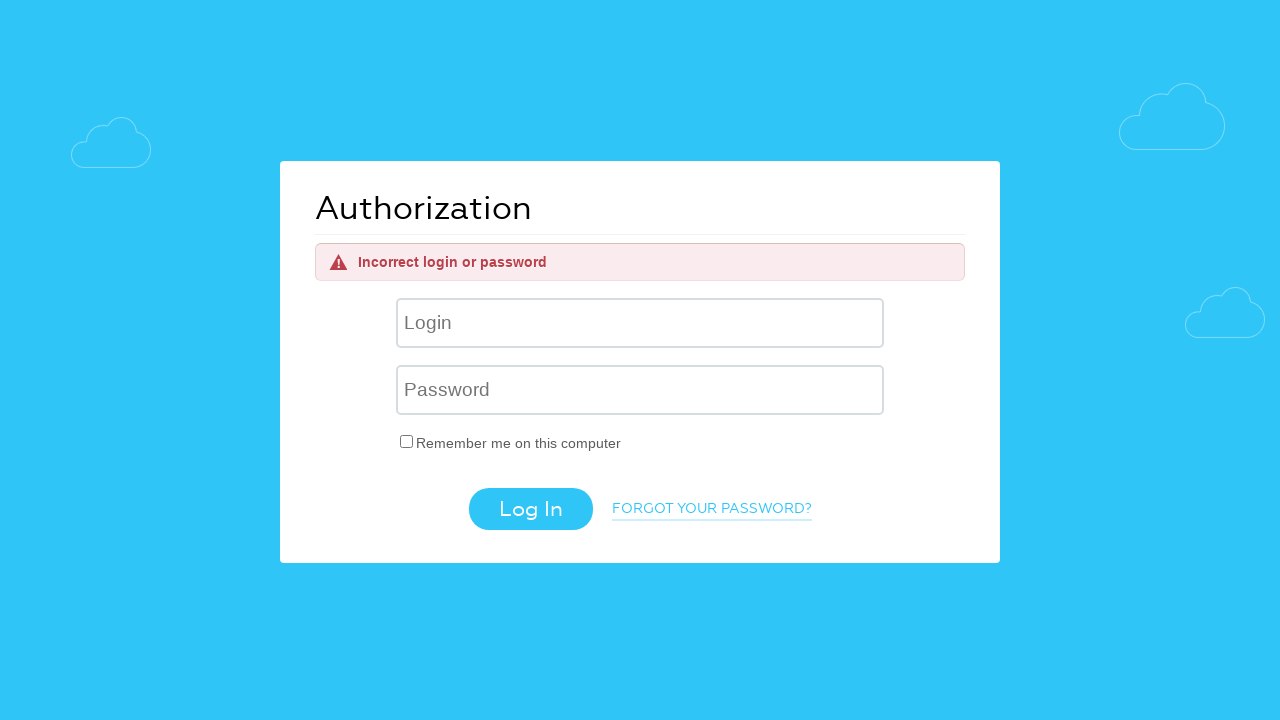

Verified error message matches expected text: 'Incorrect login or password'
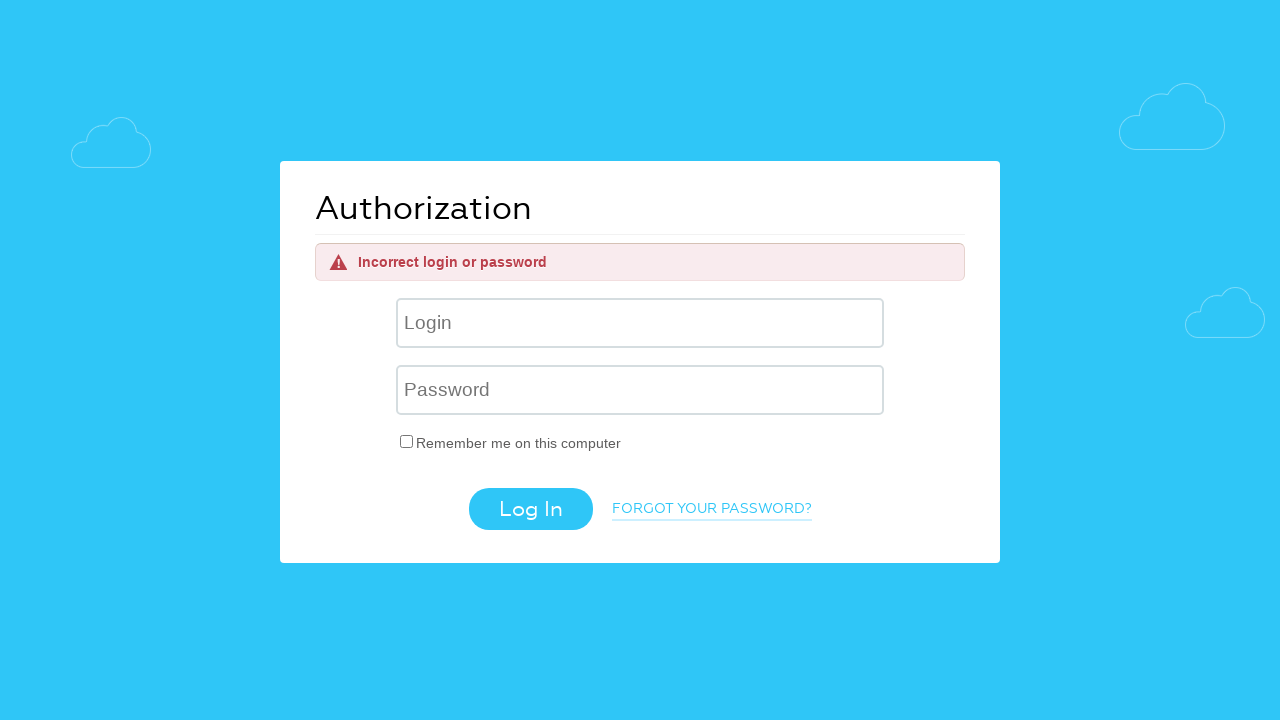

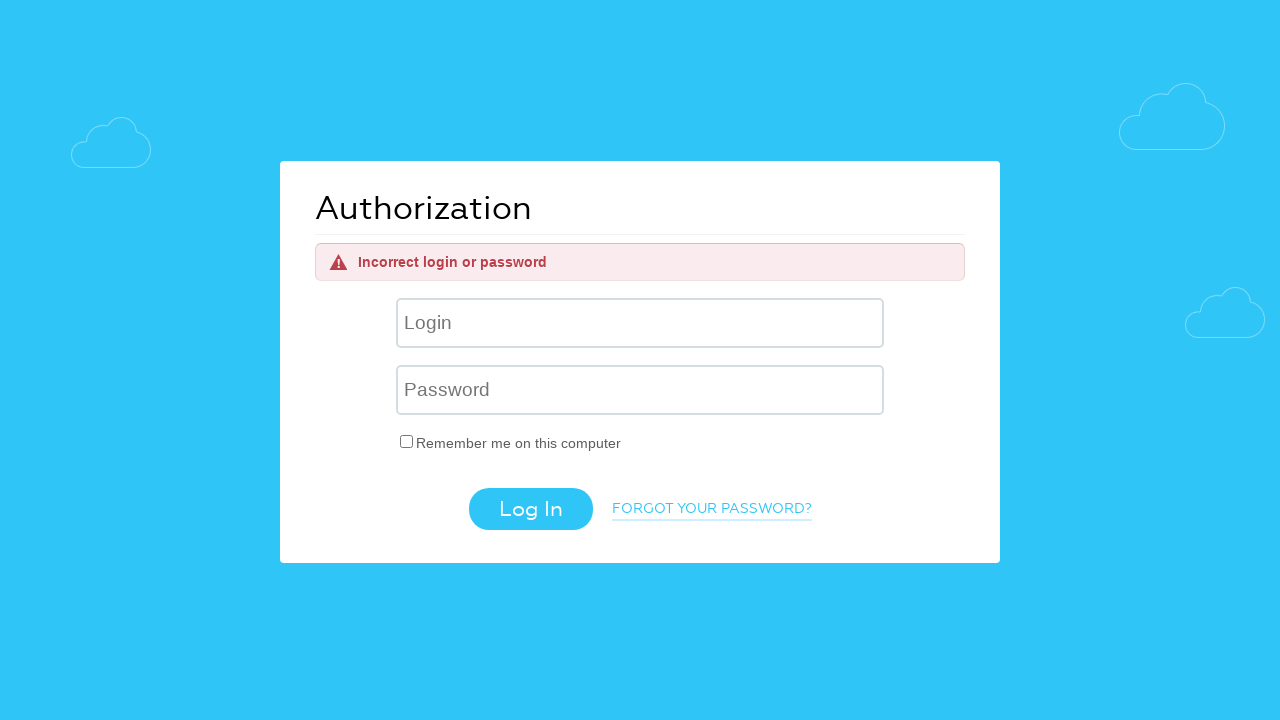